Tests social media link functionality by clicking on multiple footer links that open in new windows, then navigating between windows and closing them

Starting URL: https://opensource-demo.orangehrmlive.com/

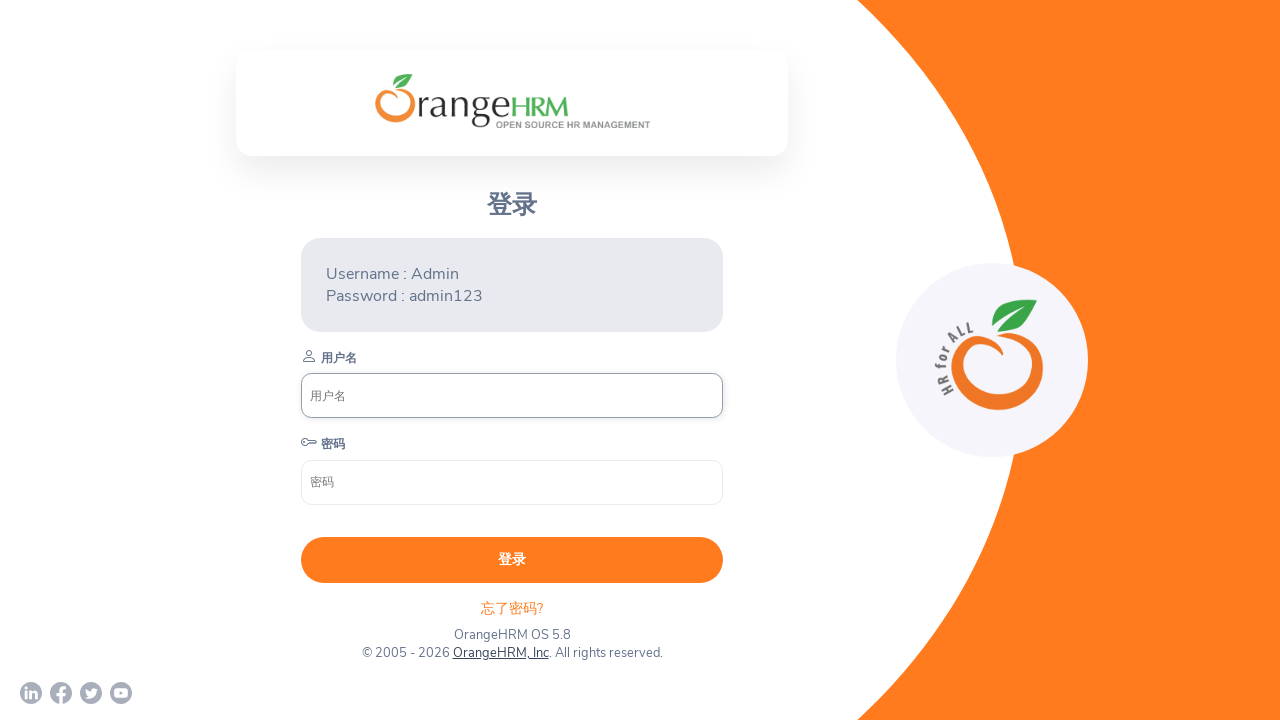

Clicked first social media link in footer at (31, 693) on xpath=//div[@class='orangehrm-login-footer-sm']/a[1]
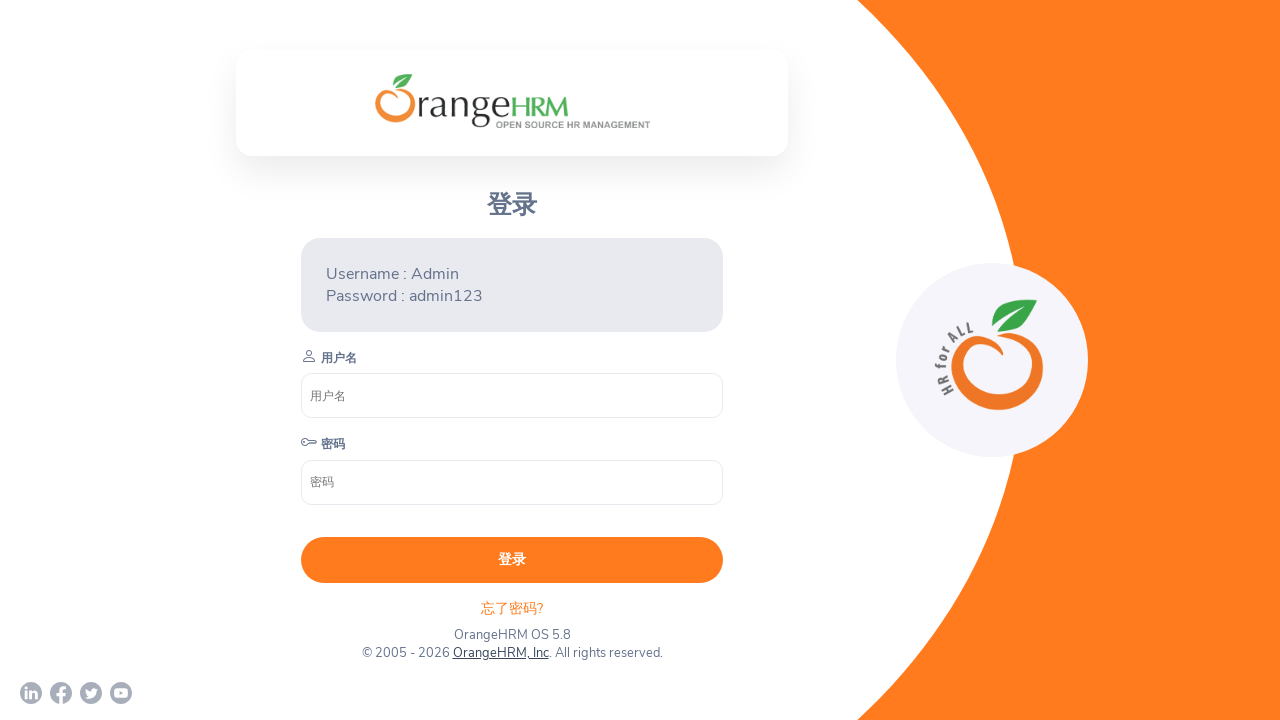

Clicked second social media link in footer at (61, 693) on xpath=//div[@class='orangehrm-login-footer-sm']/a[2]
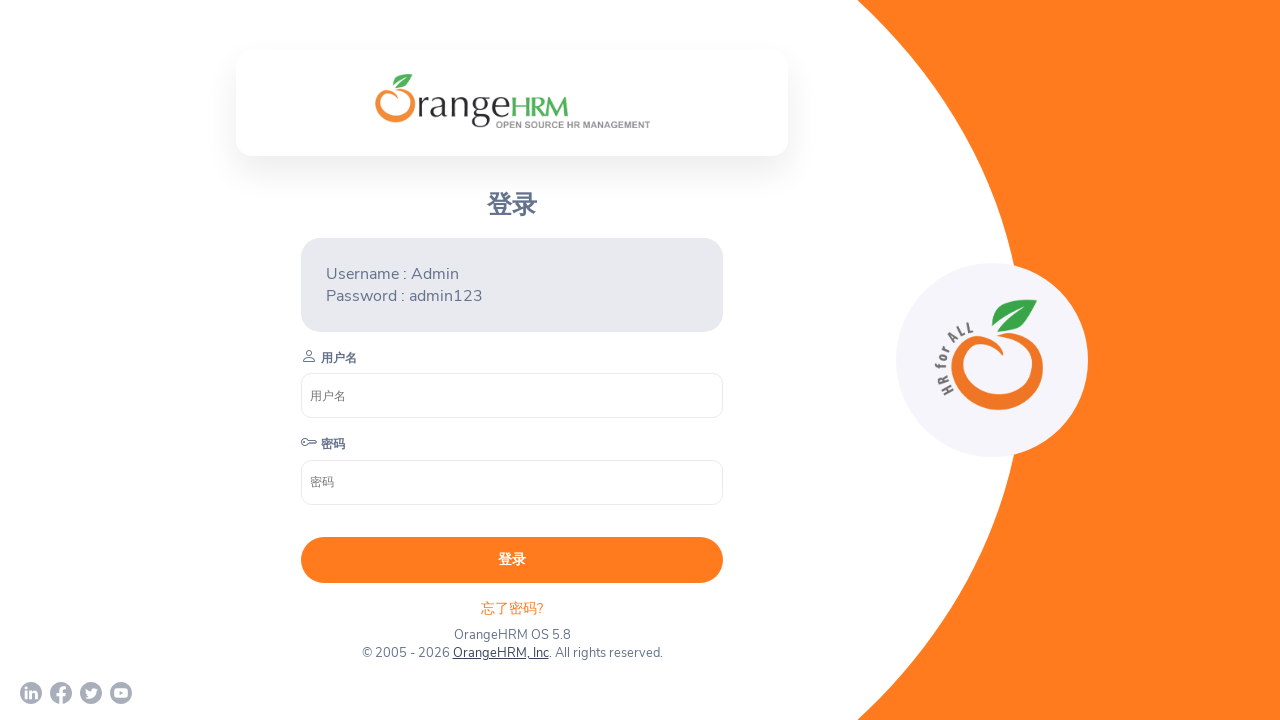

Clicked third social media link in footer at (91, 693) on xpath=//div[@class='orangehrm-login-footer-sm']/a[3]
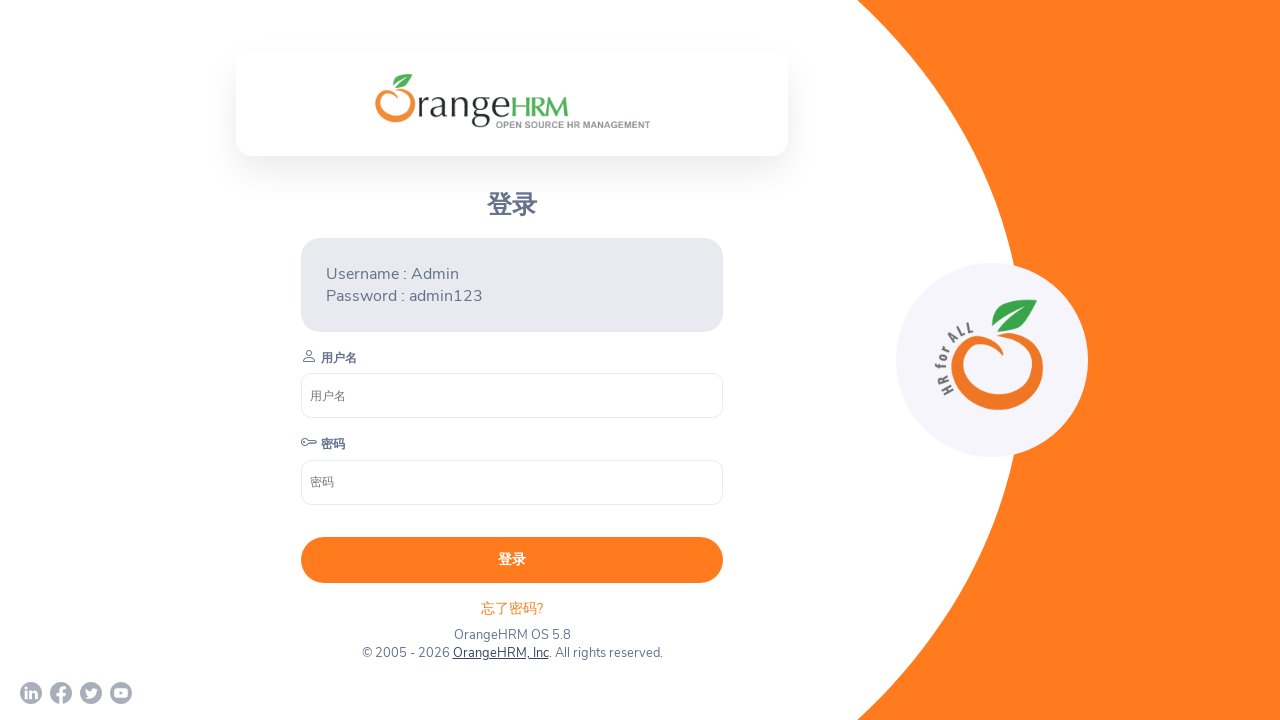

Clicked fourth social media link in footer at (121, 693) on xpath=//div[@class='orangehrm-login-footer-sm']/a[4]
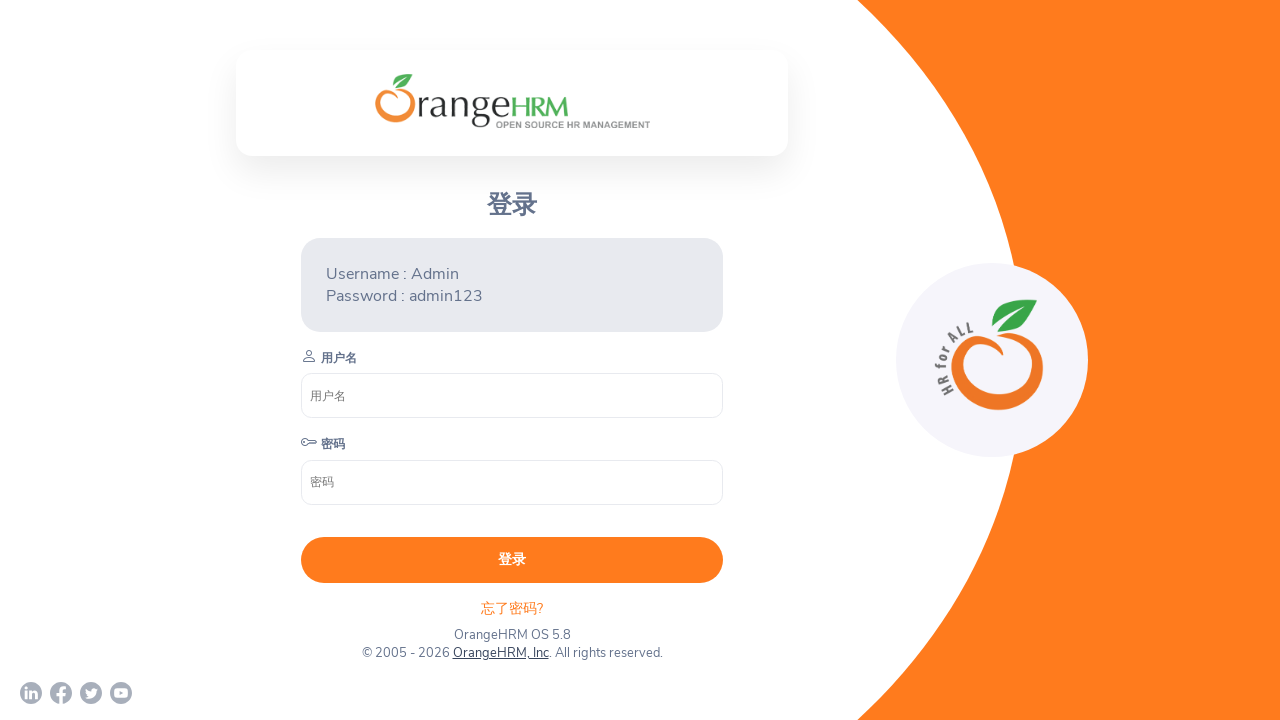

Retrieved all open pages/windows
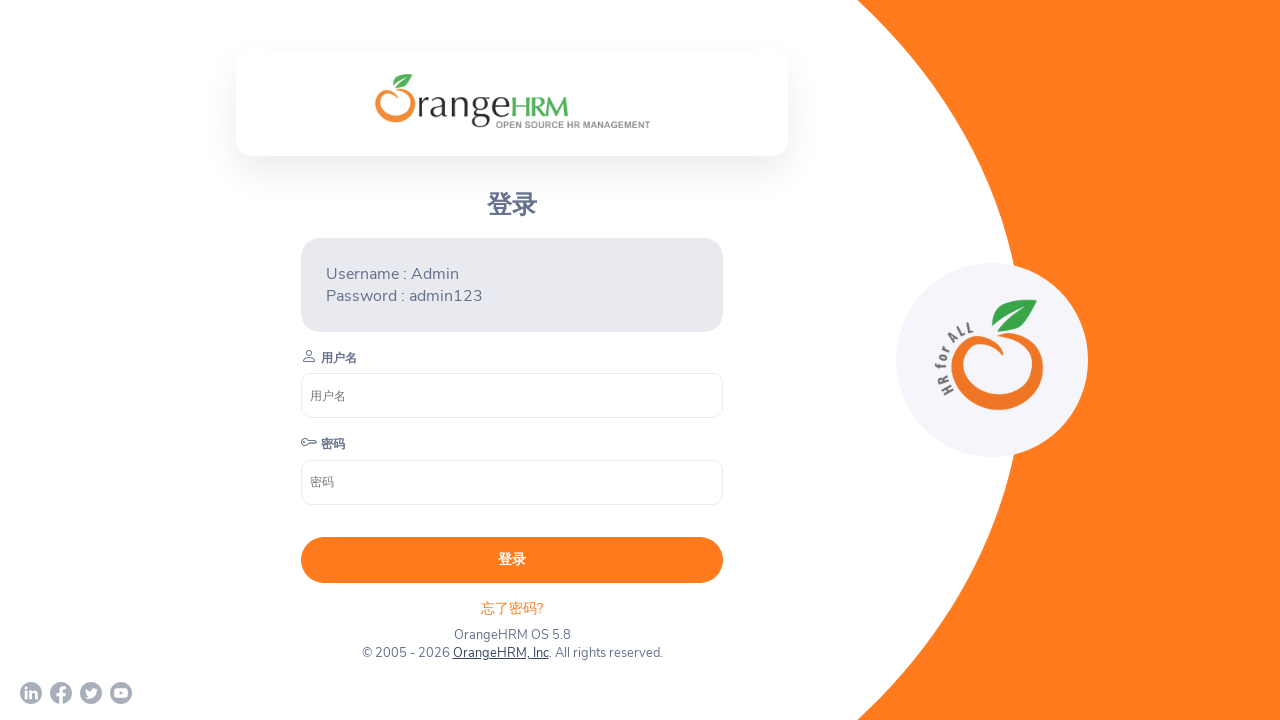

Closed additional window/tab
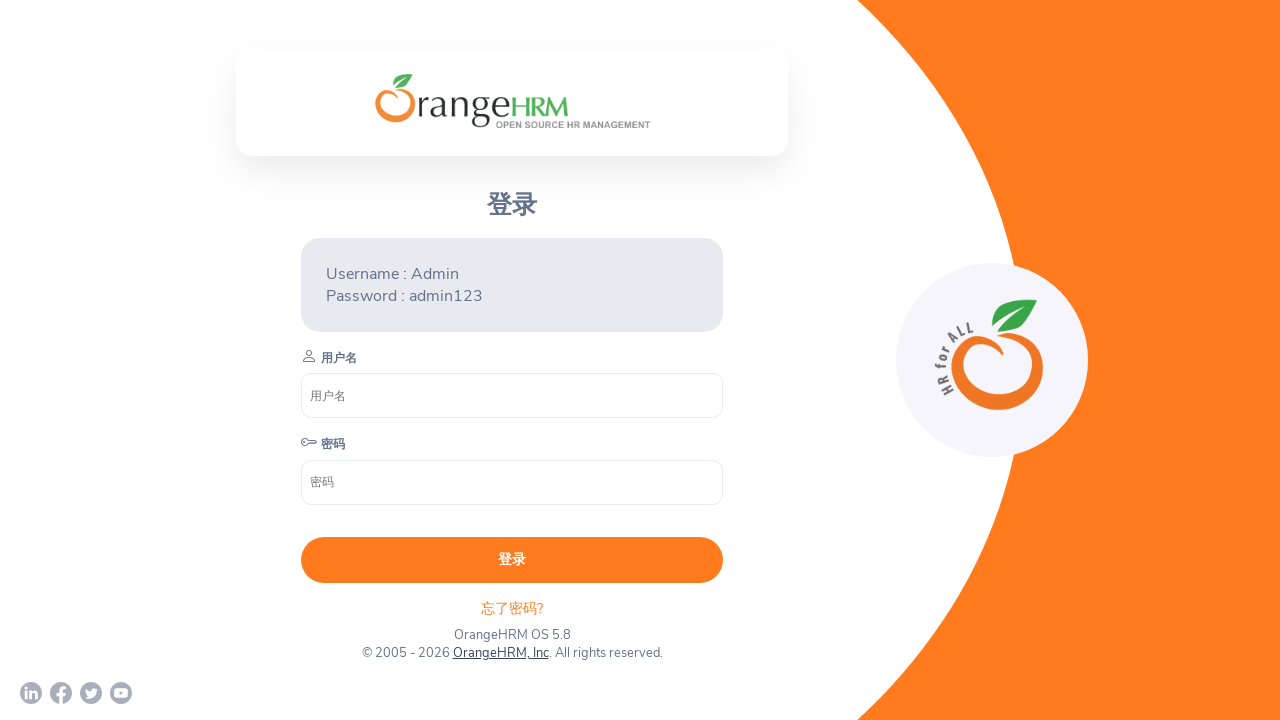

Closed additional window/tab
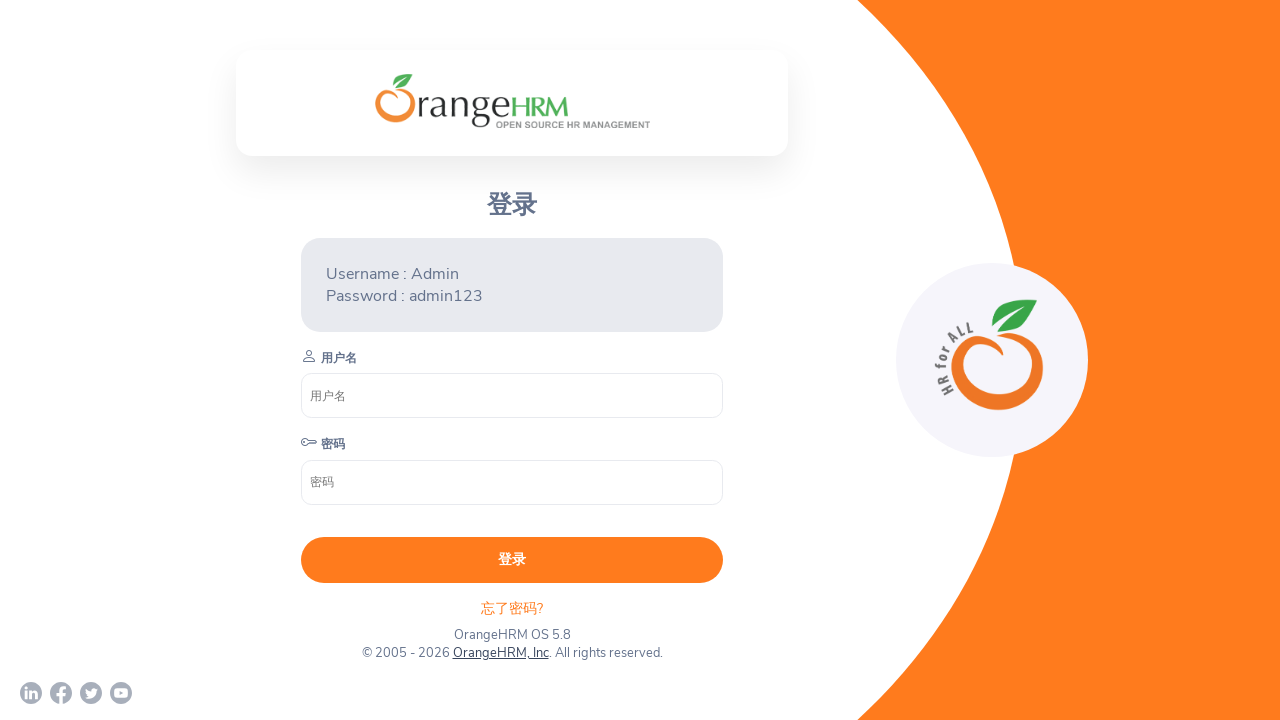

Closed additional window/tab
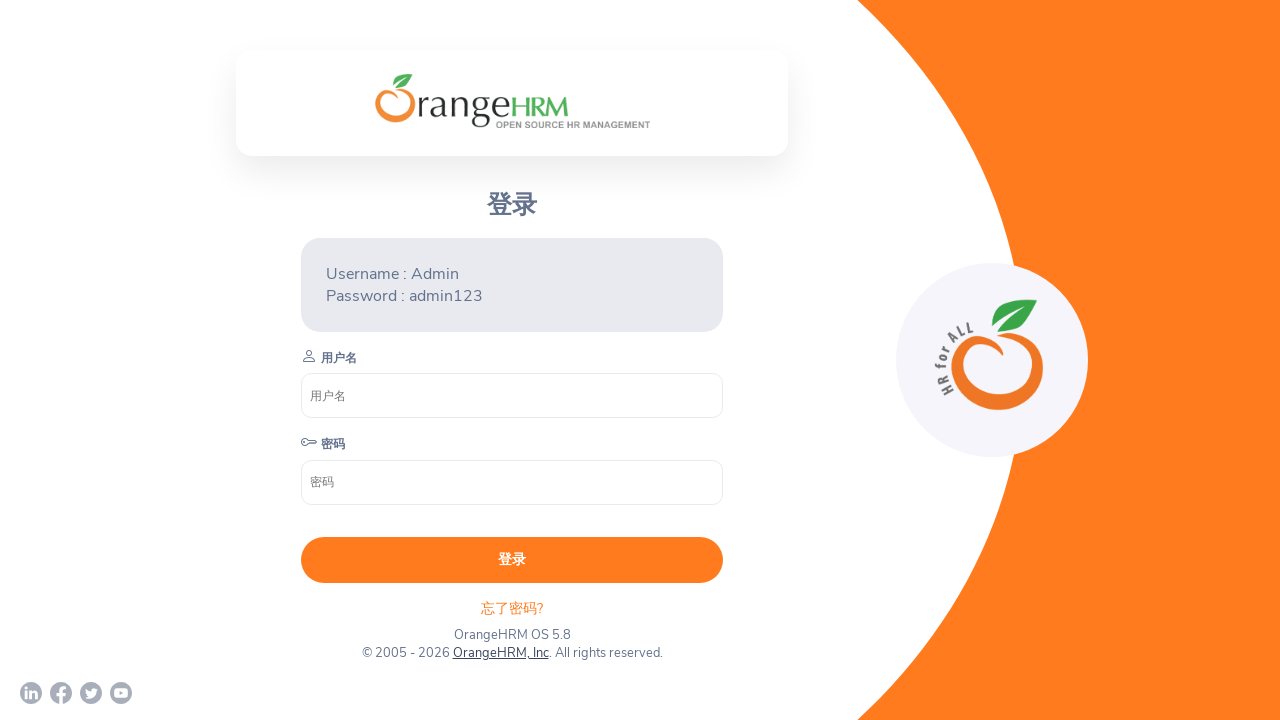

Closed additional window/tab
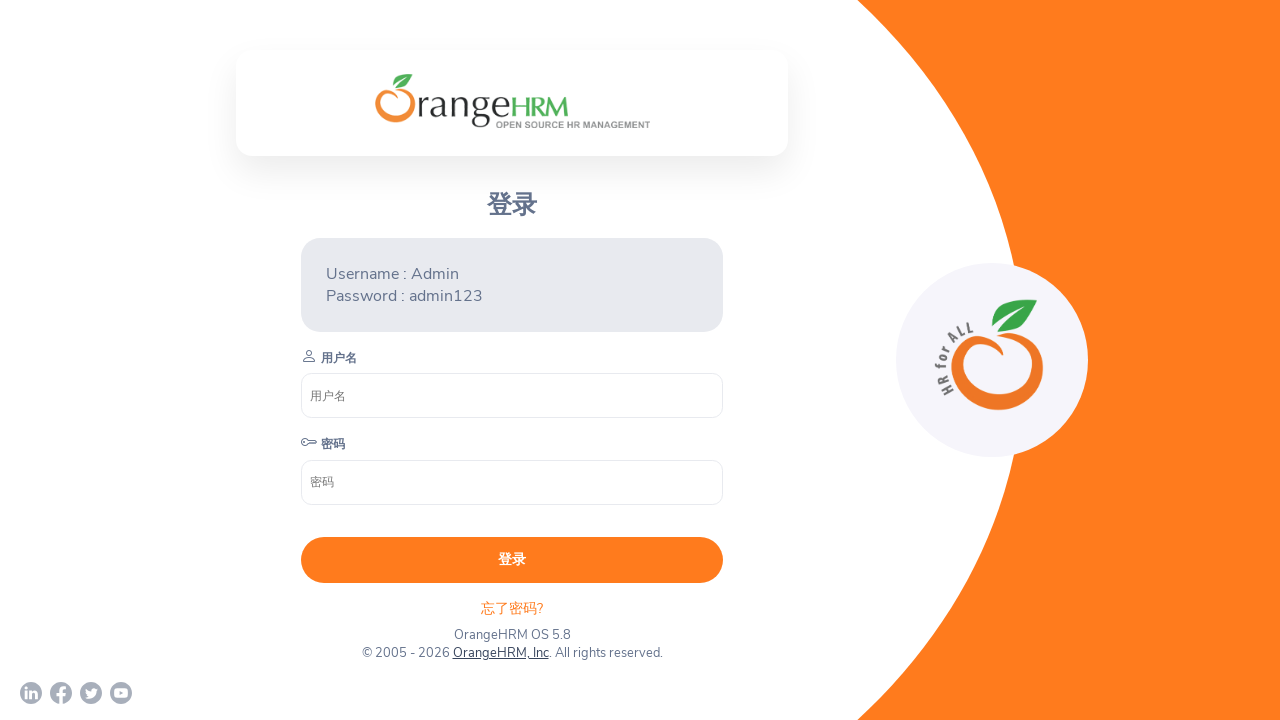

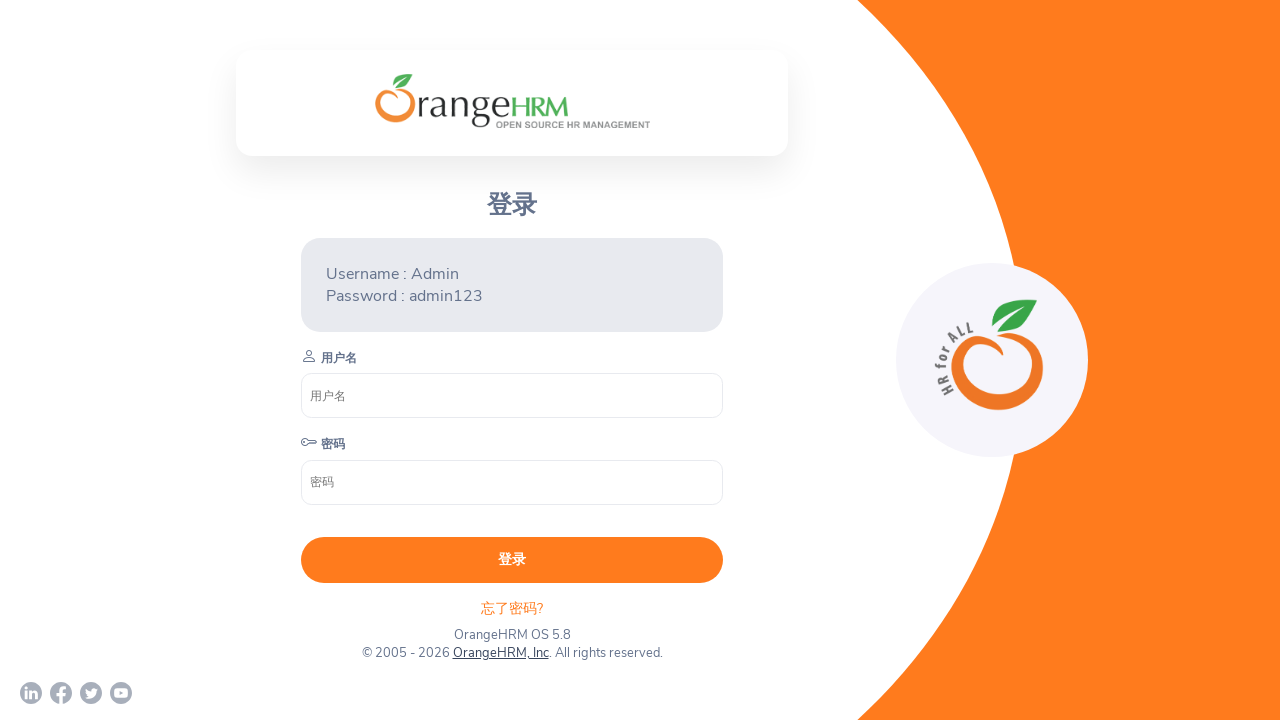